Tests different ways to interact with input elements using type, press, and fill methods

Starting URL: https://letcode.in/edit

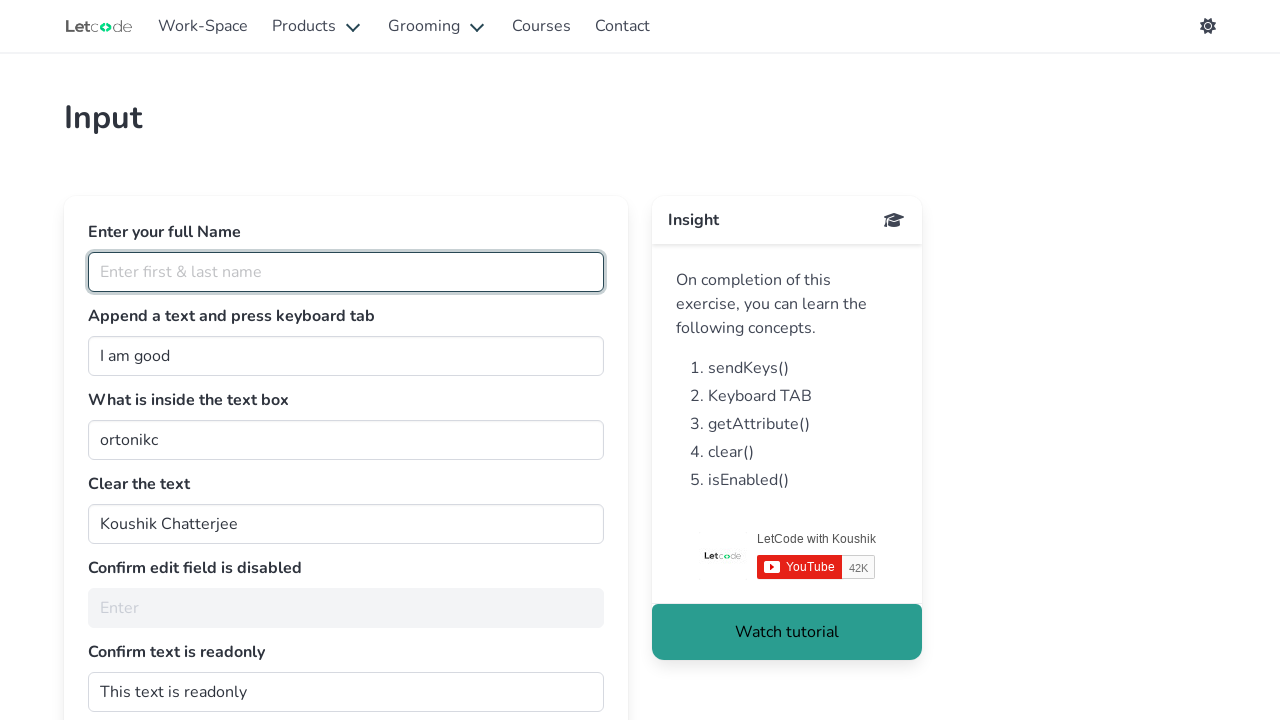

Typed 'Lakshmi Mohan' into fullName field using type method on //input[@id='fullName']
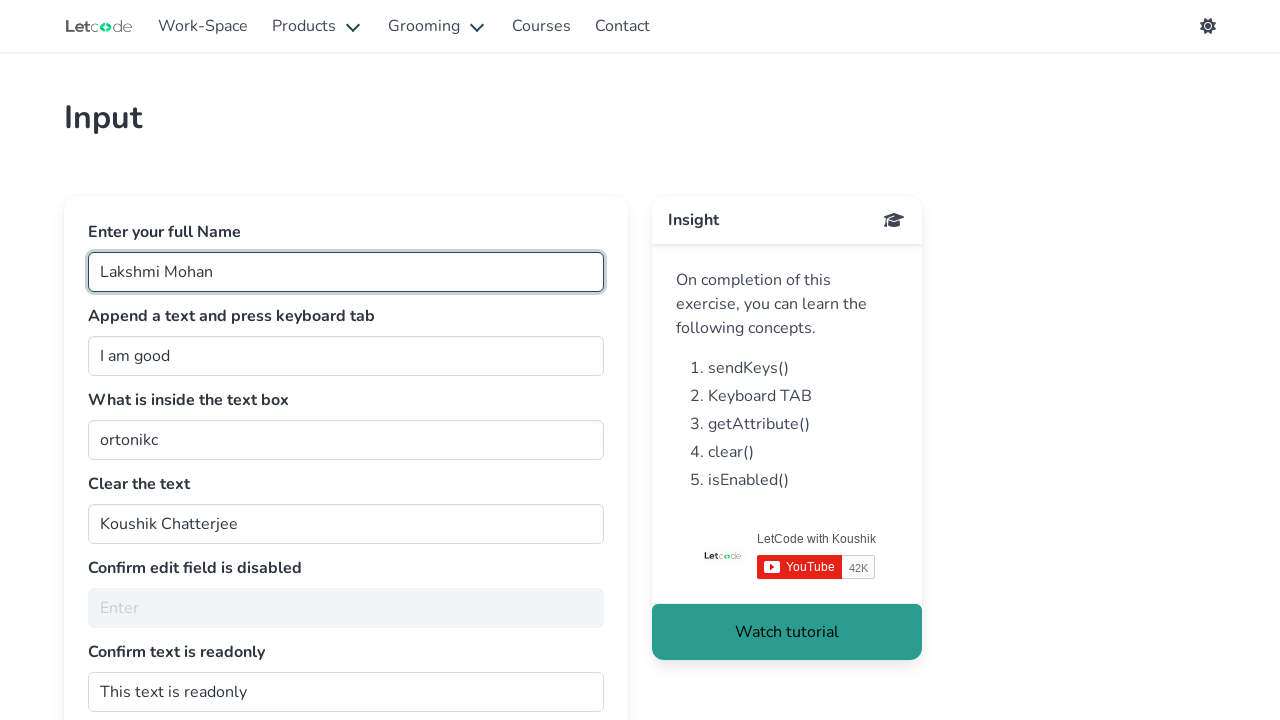

Pressed End key on join field on //input[@id='join']
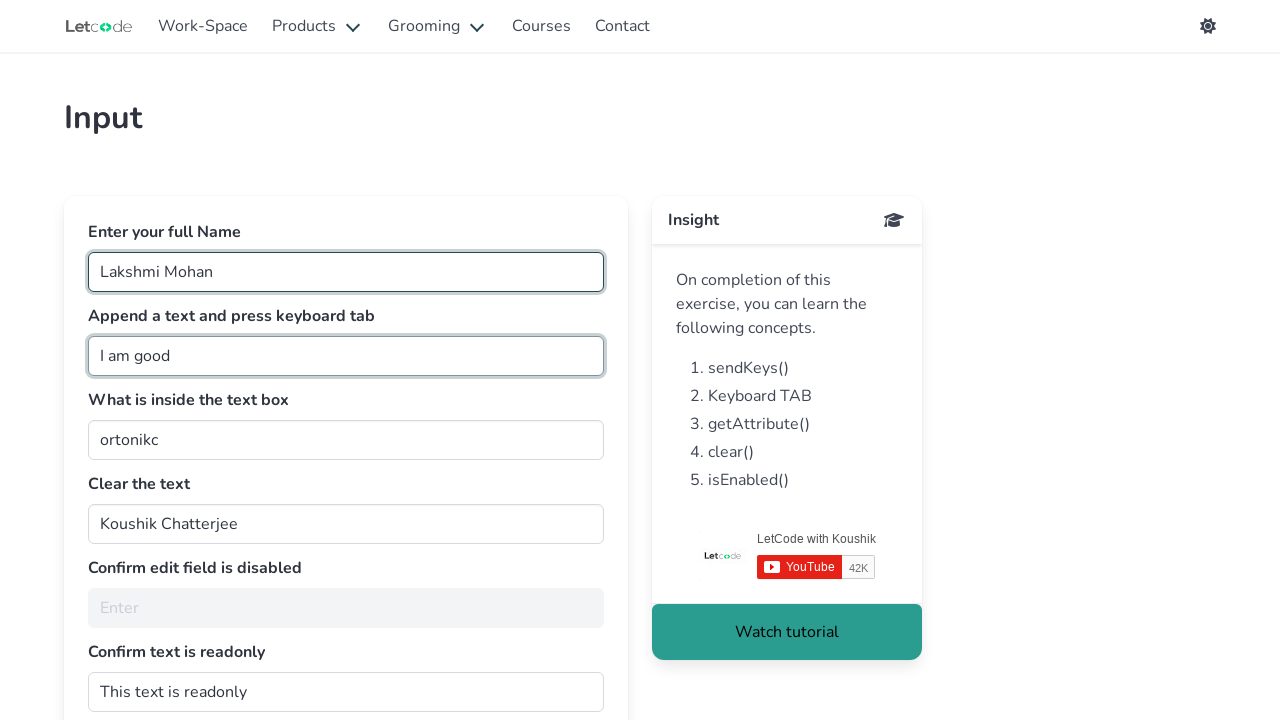

Typed 'Boy' into join field using type method on //input[@id='join']
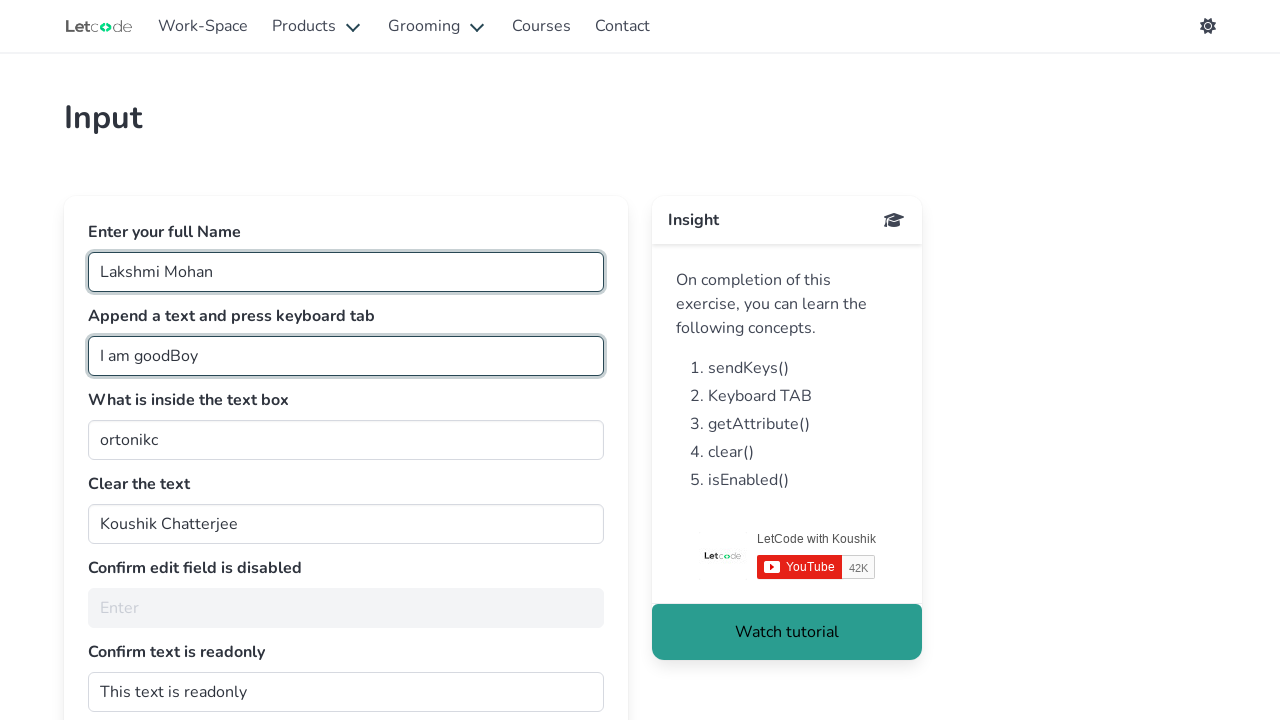

Filled join field with 'Boy' using fill method (clears and sets value) on //input[@id='join']
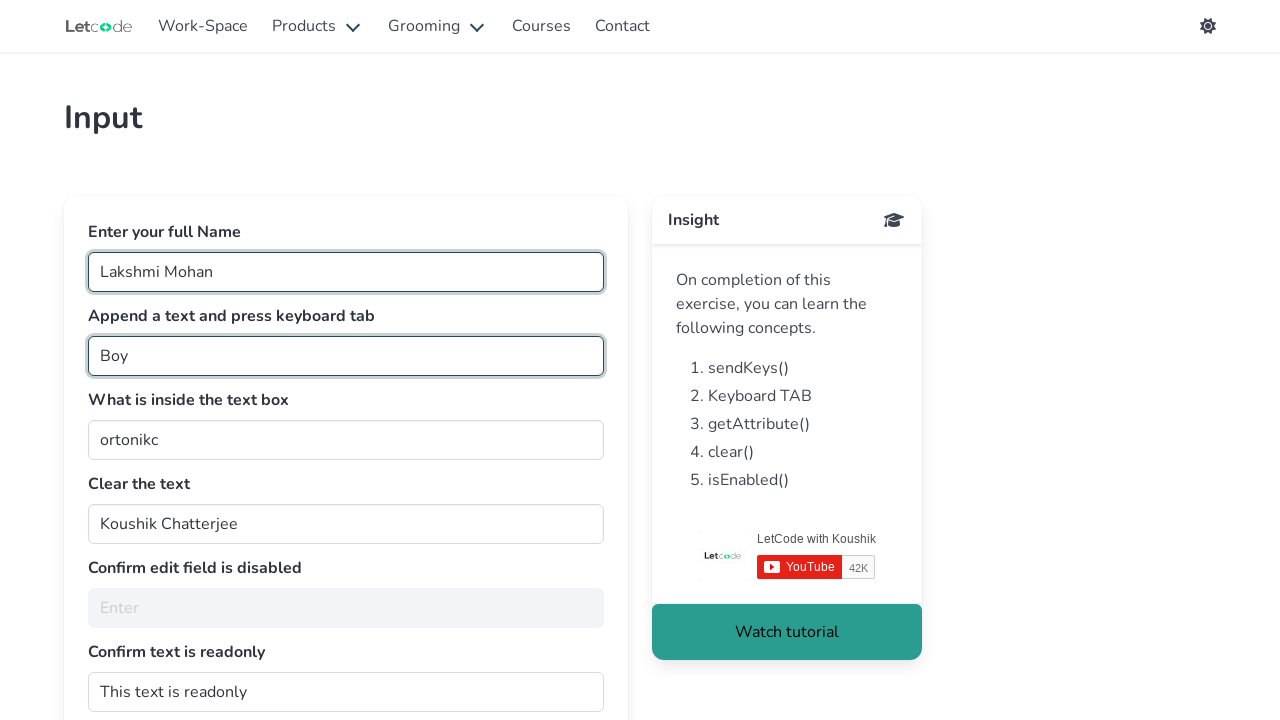

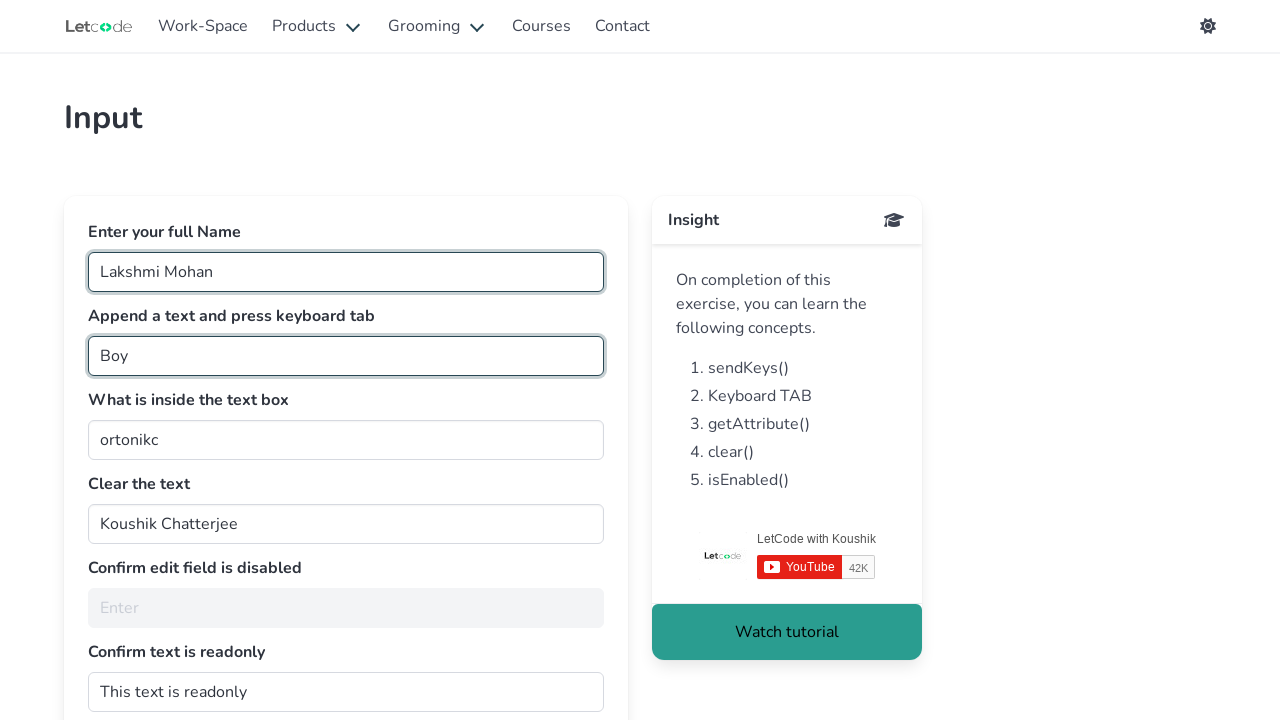